Tests user registration form by filling in all required fields including personal information and account credentials, then submitting the form

Starting URL: https://parabank.parasoft.com/parabank/register.htm

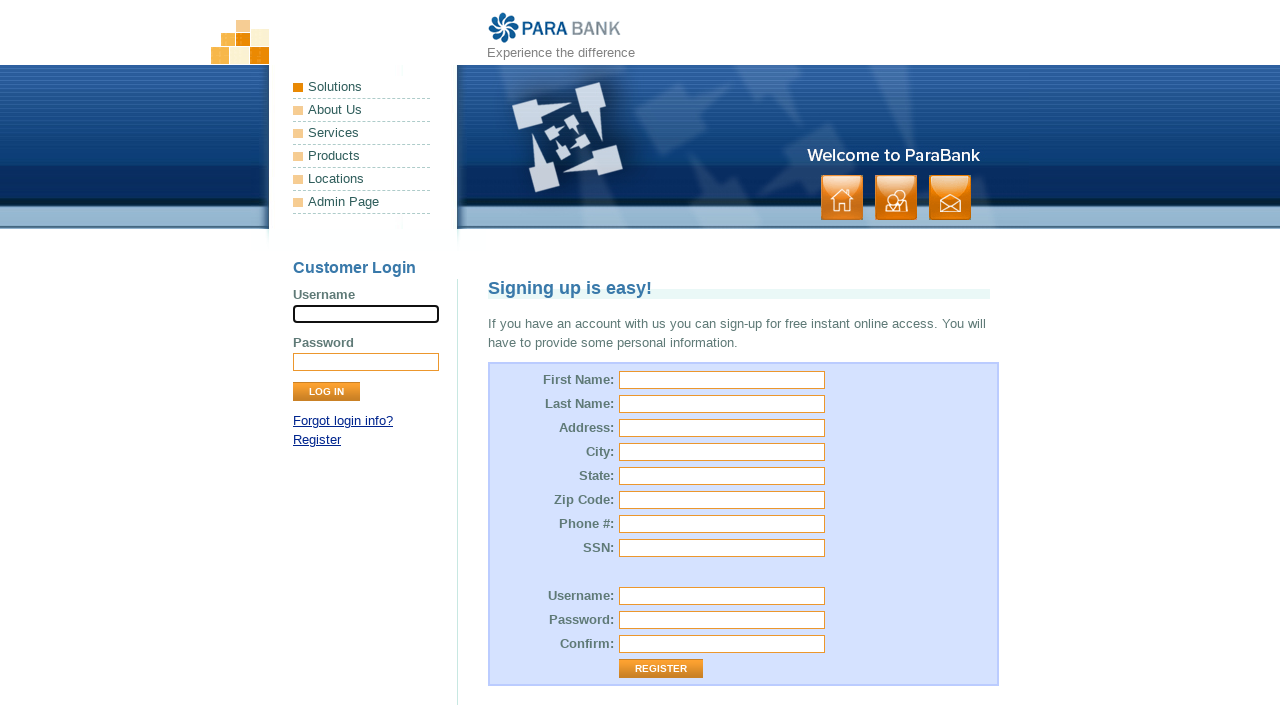

Filled first name field with 'John' on #customer\.firstName
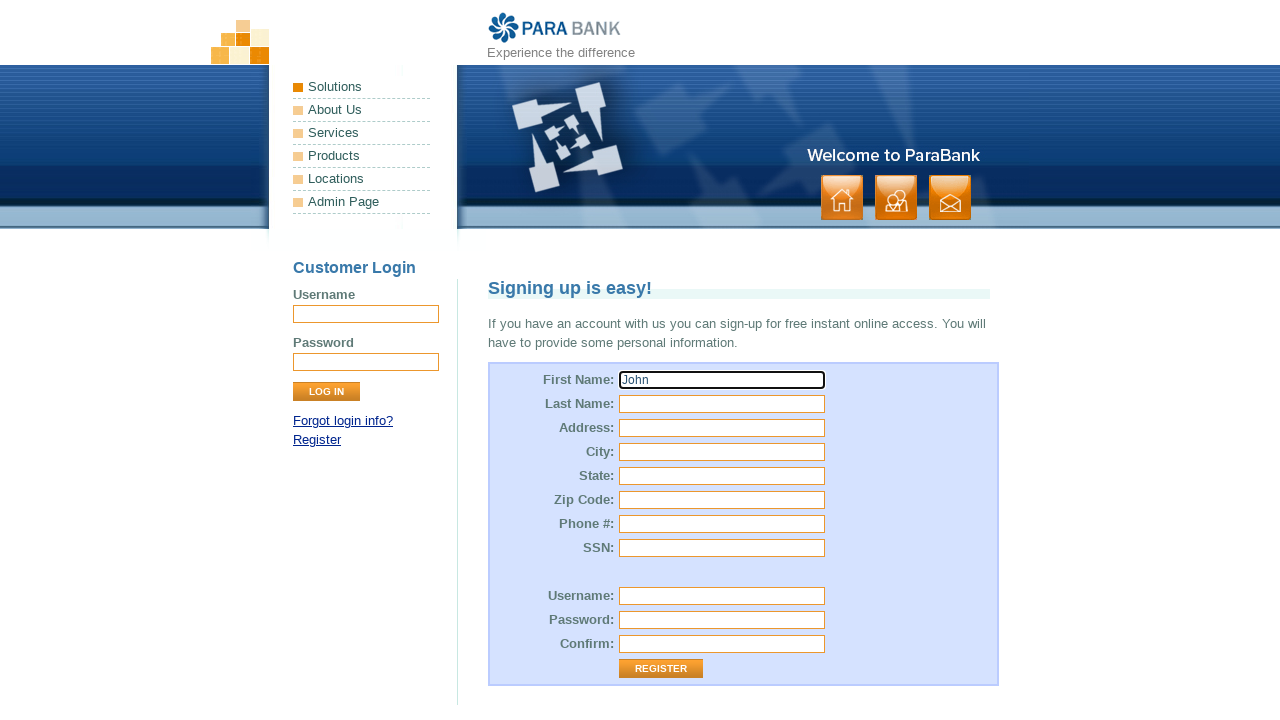

Filled last name field with 'Doe' on #customer\.lastName
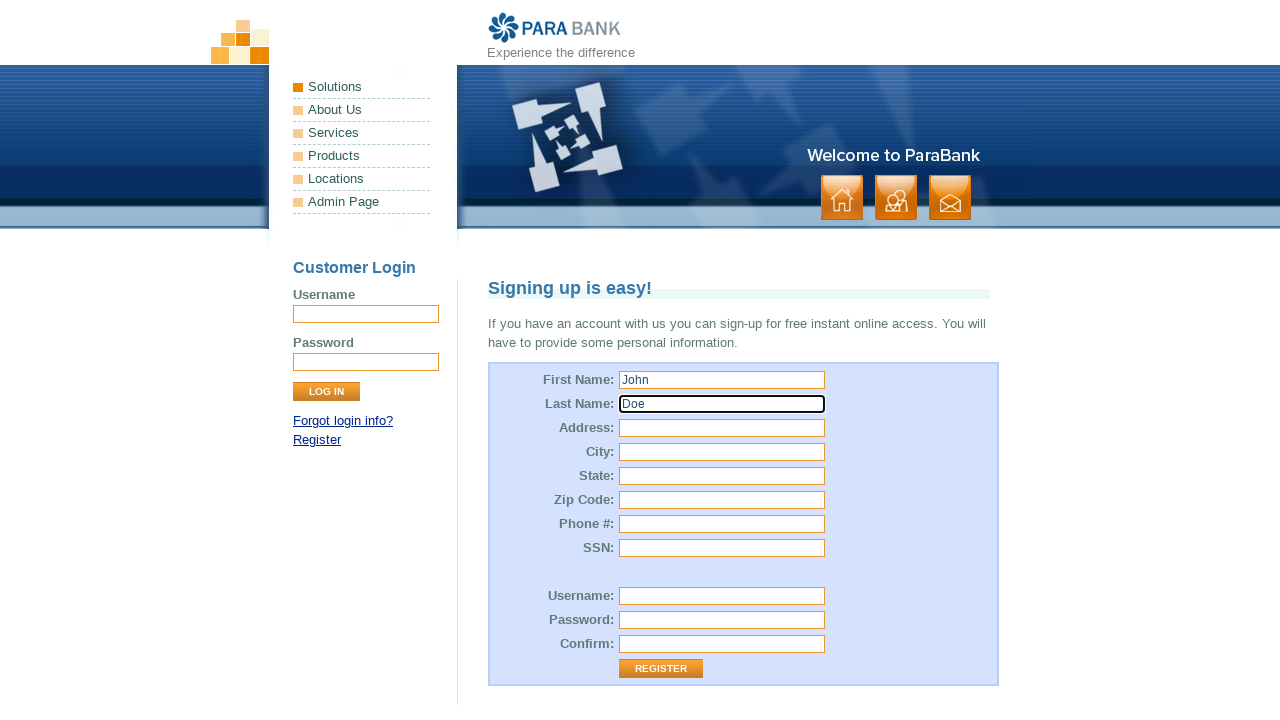

Filled street address field with '123 Elm Street' on #customer\.address\.street
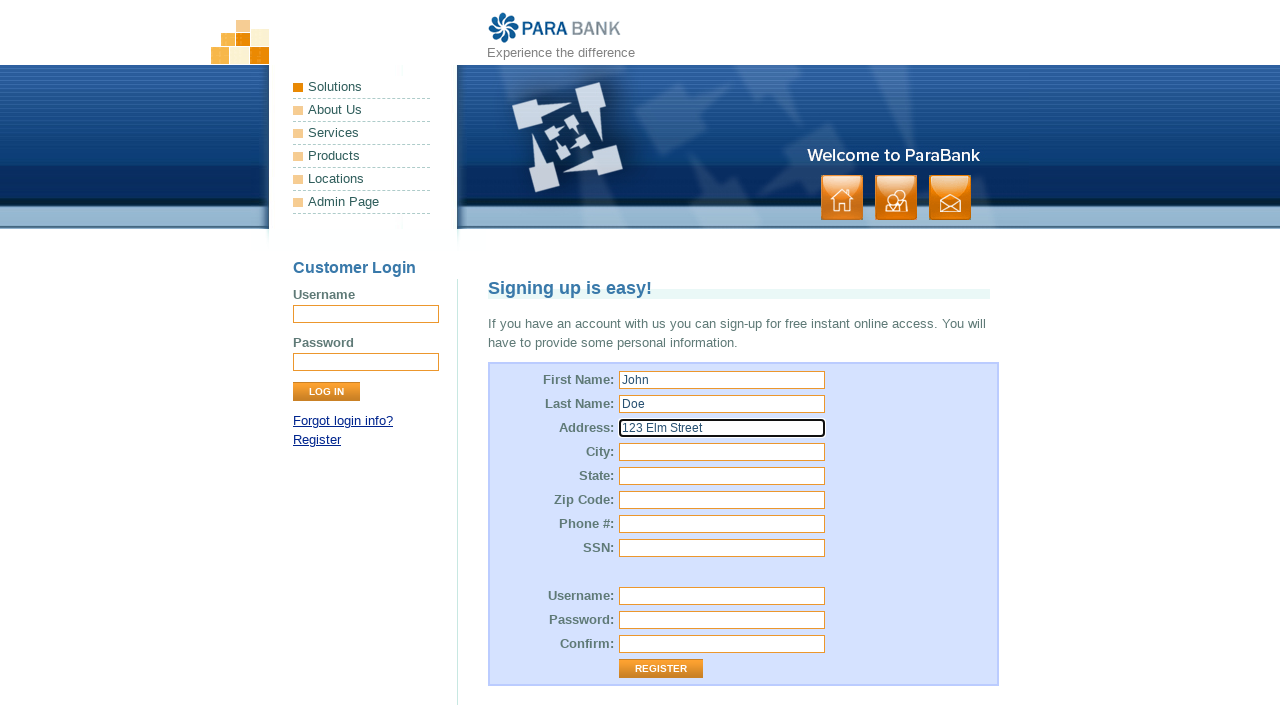

Filled city field with 'Anytown' on #customer\.address\.city
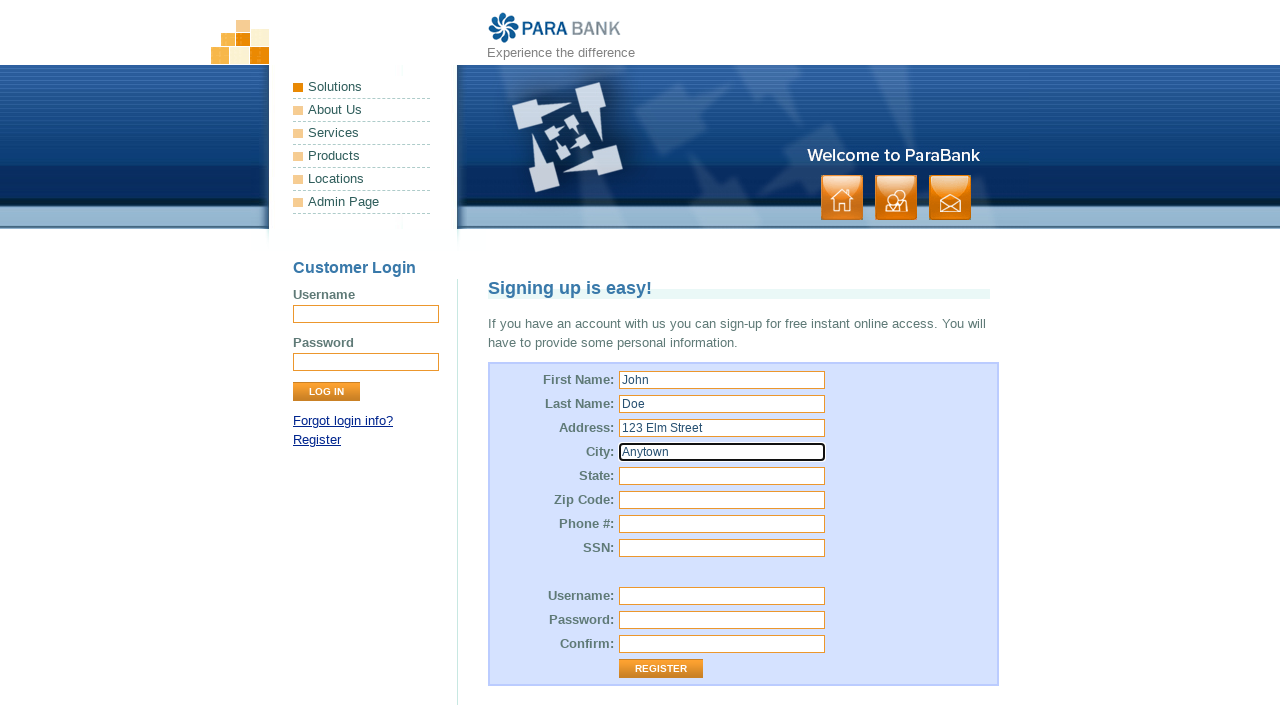

Filled state field with 'CA' on #customer\.address\.state
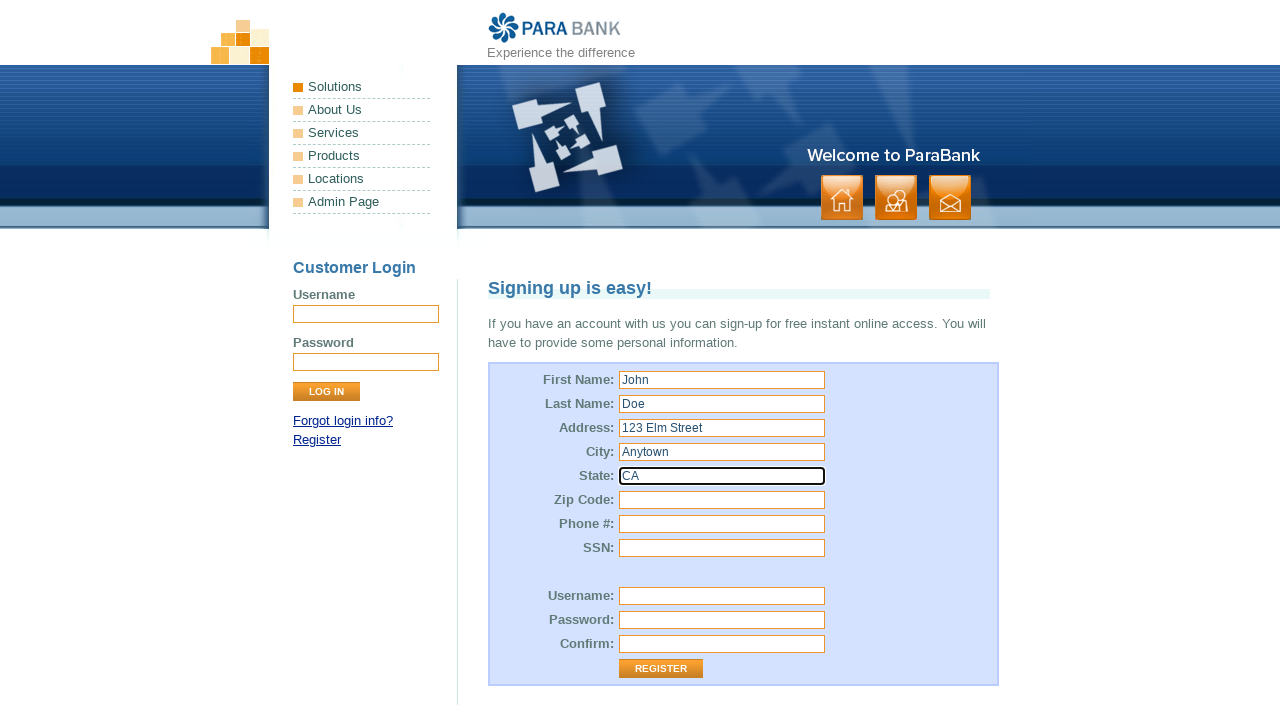

Filled zip code field with '12345' on #customer\.address\.zipCode
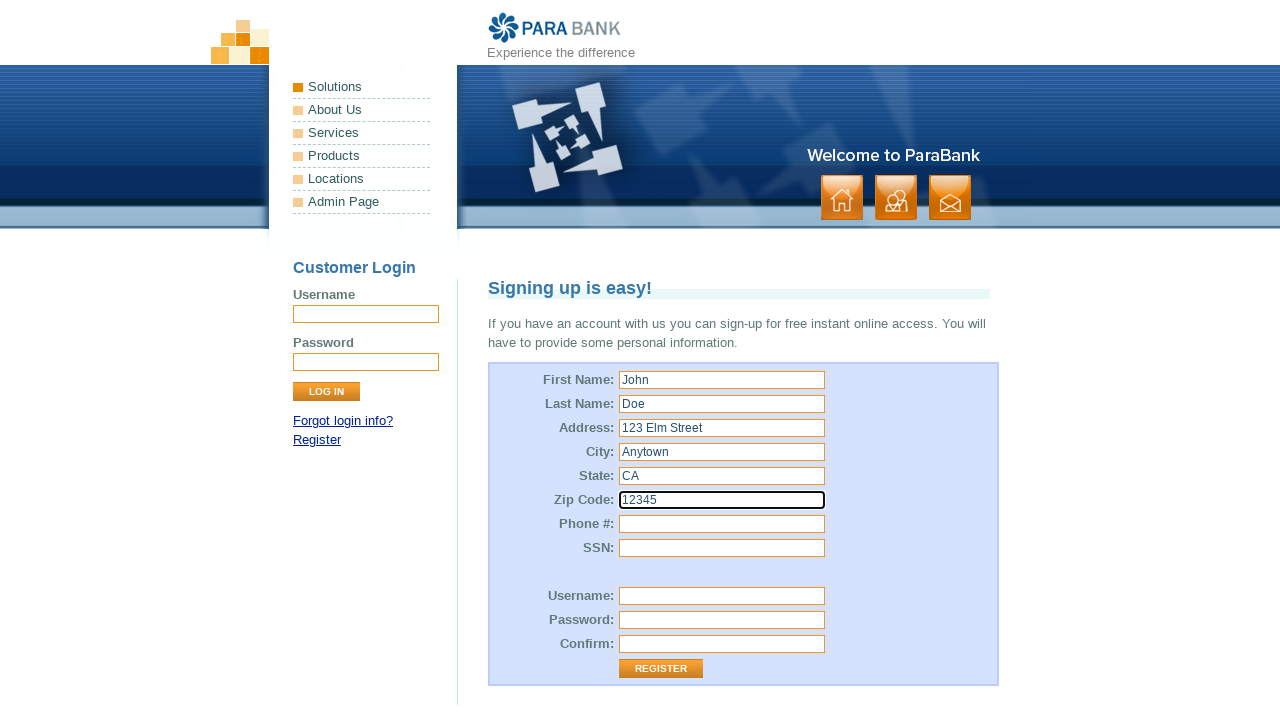

Filled phone number field with '5551234567' on #customer\.phoneNumber
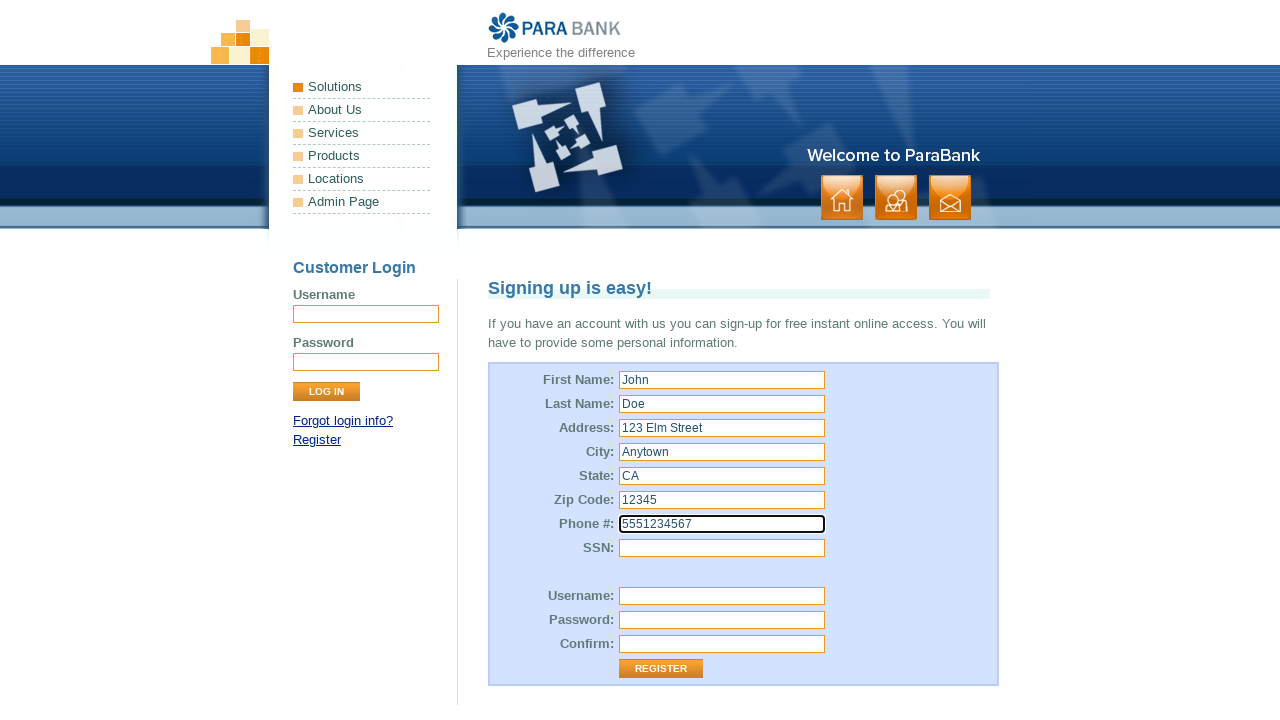

Filled SSN field with '123-45-6789' on #customer\.ssn
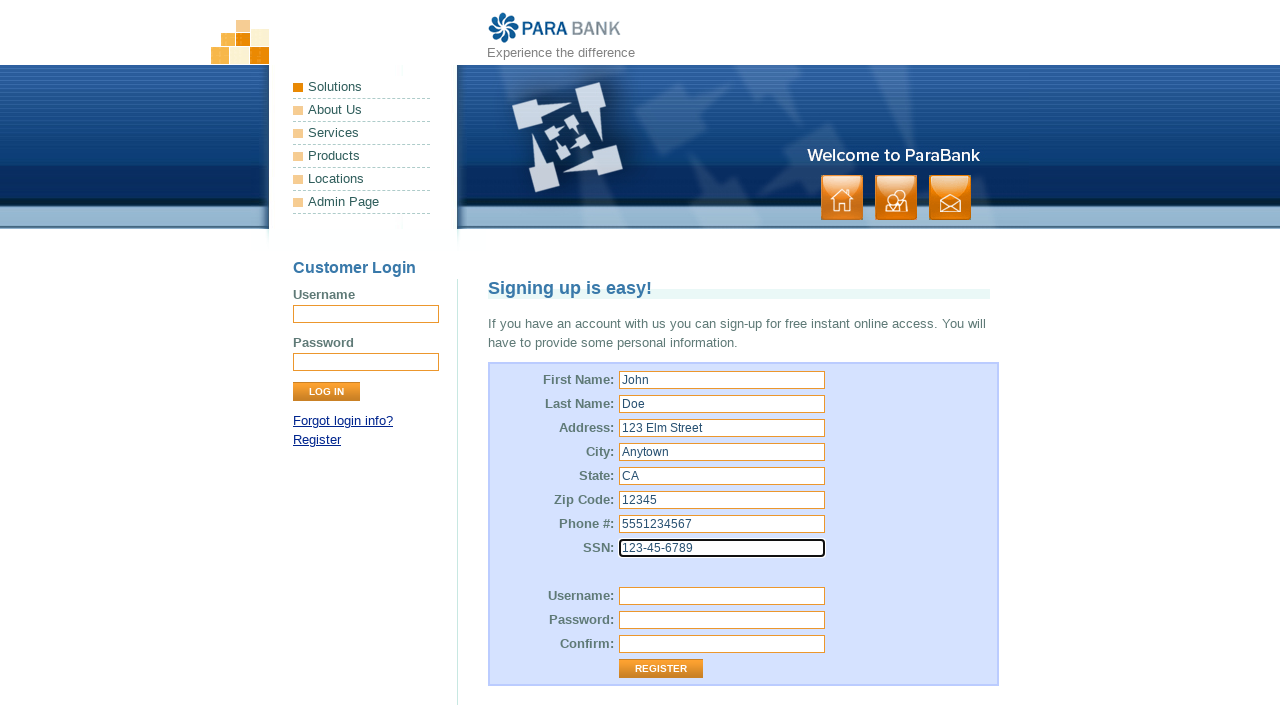

Filled username field with 'testuser456' on #customer\.username
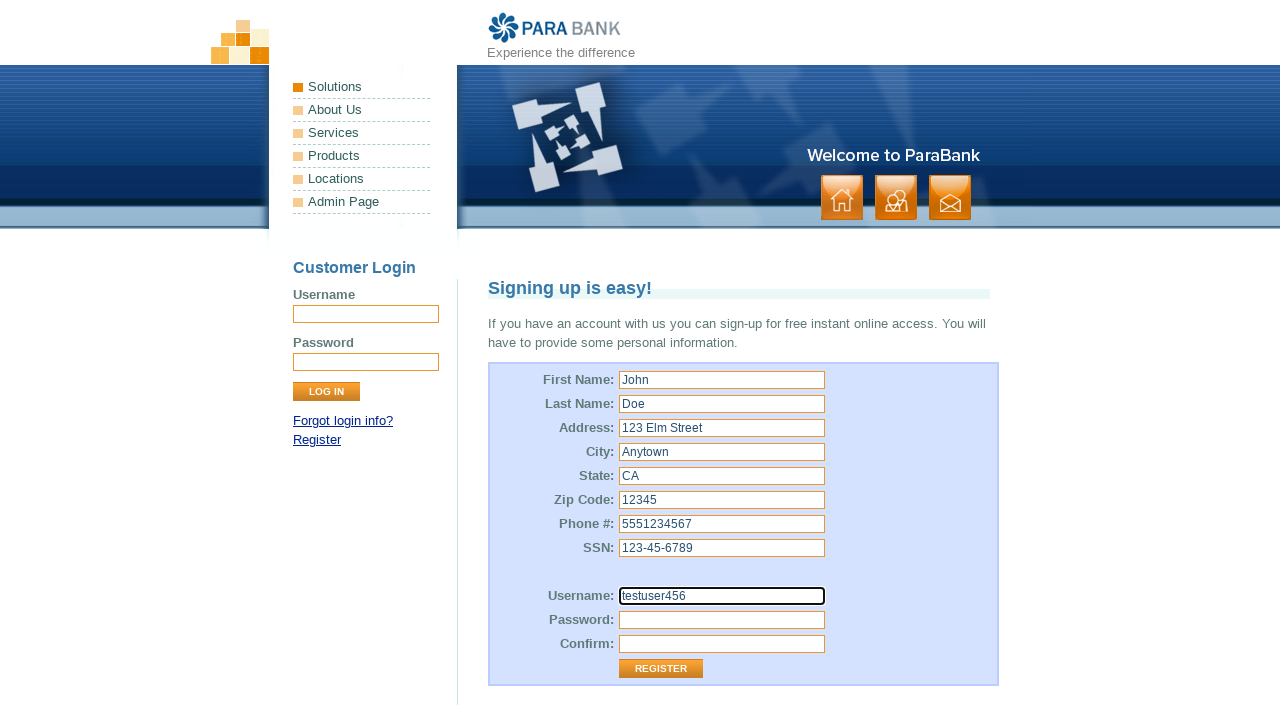

Filled password field with 'TestPass123!' on #customer\.password
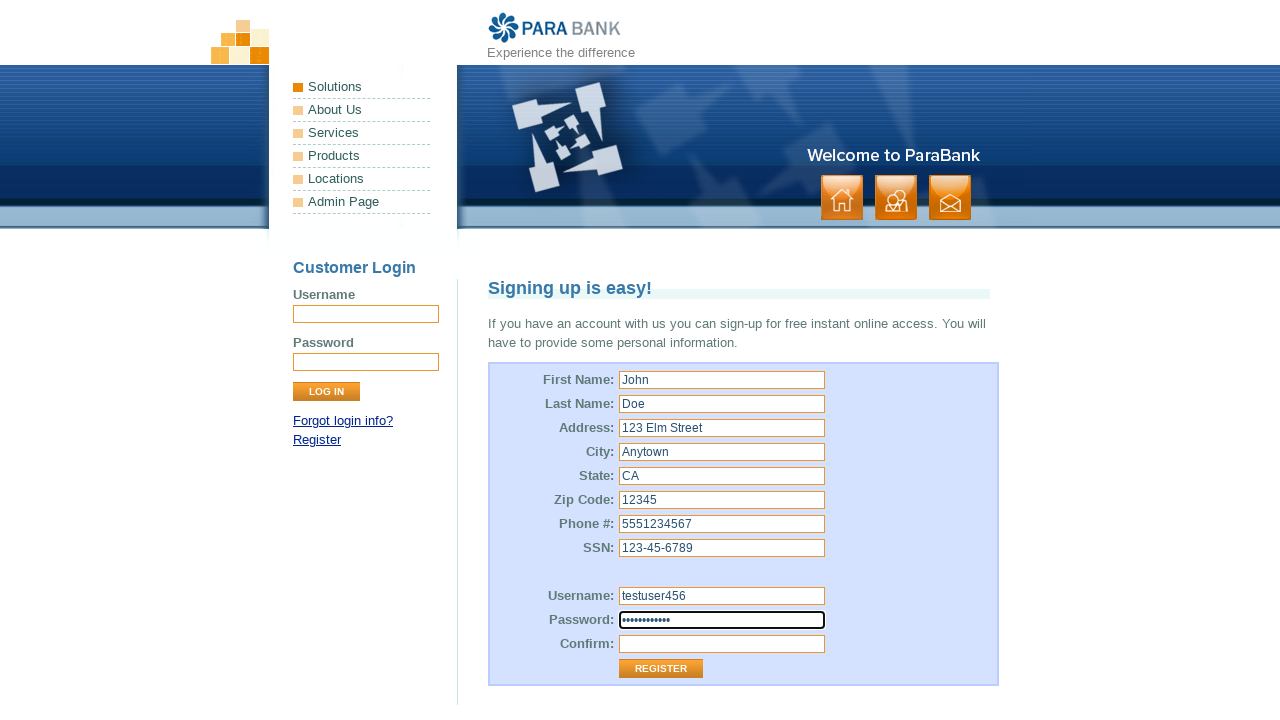

Filled password confirmation field with 'TestPass123!' on #repeatedPassword
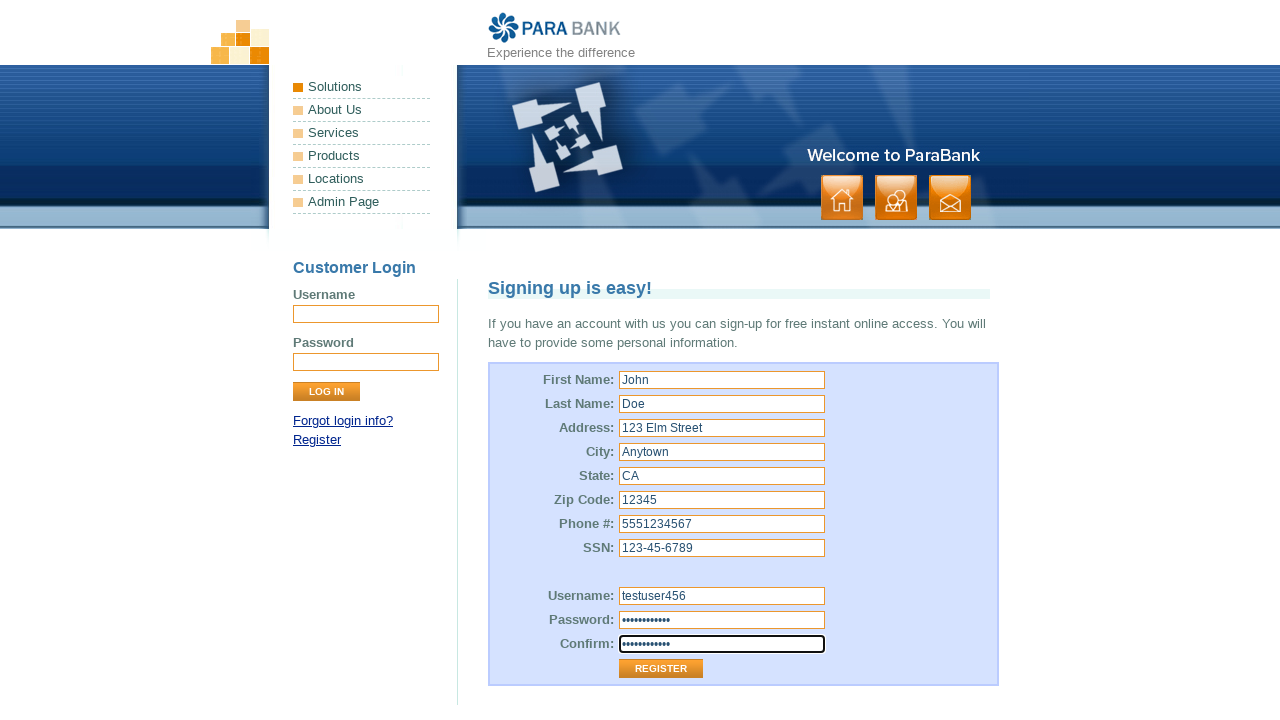

Clicked Register button to submit registration form at (661, 669) on input[value='Register']
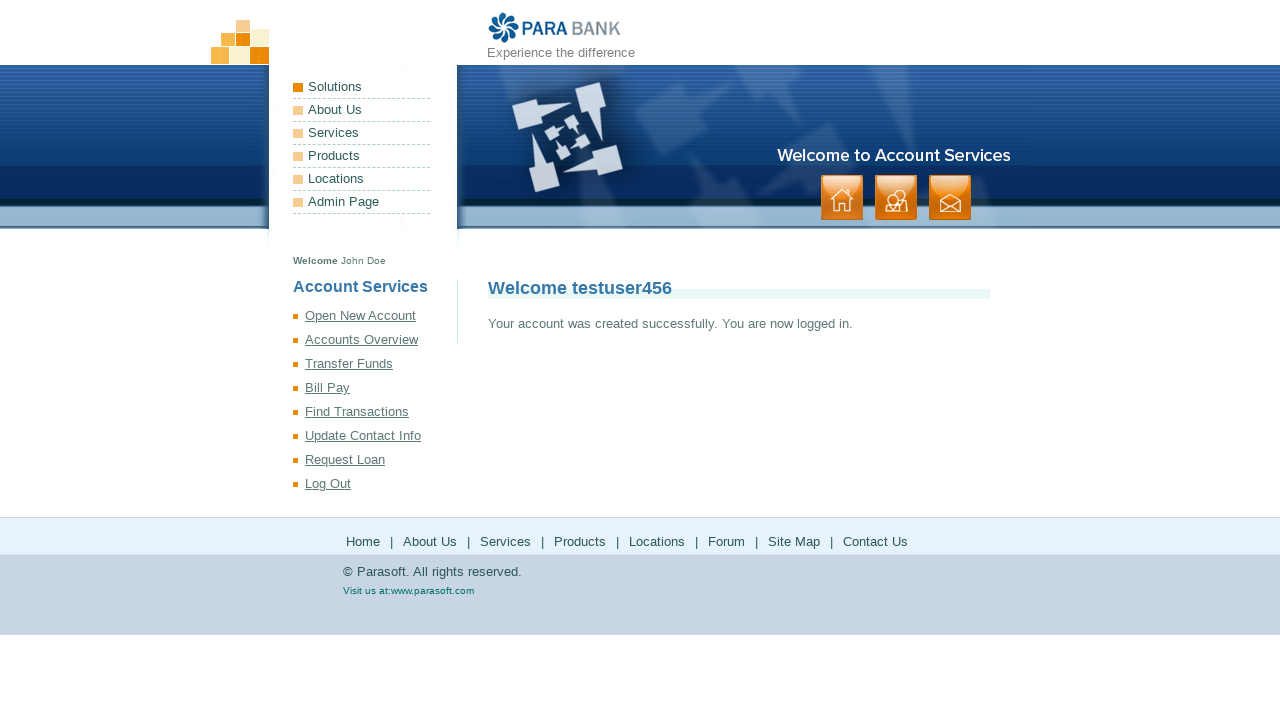

Verified registration success message appeared
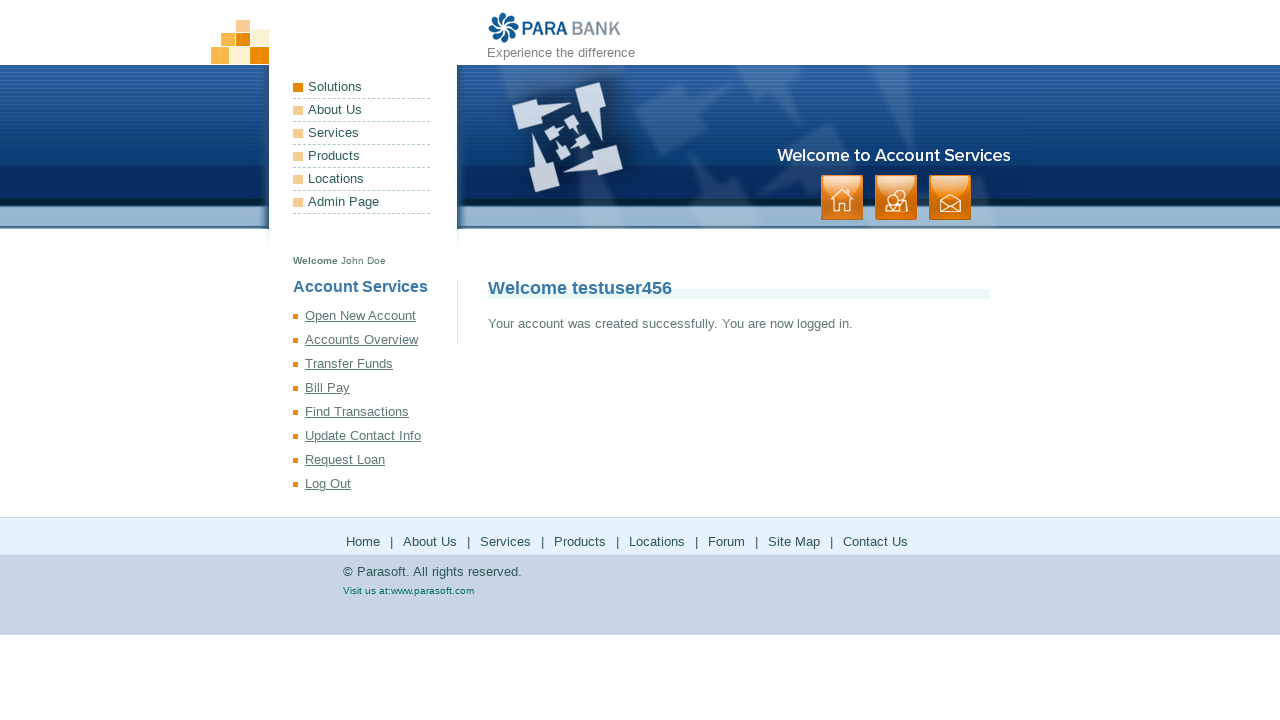

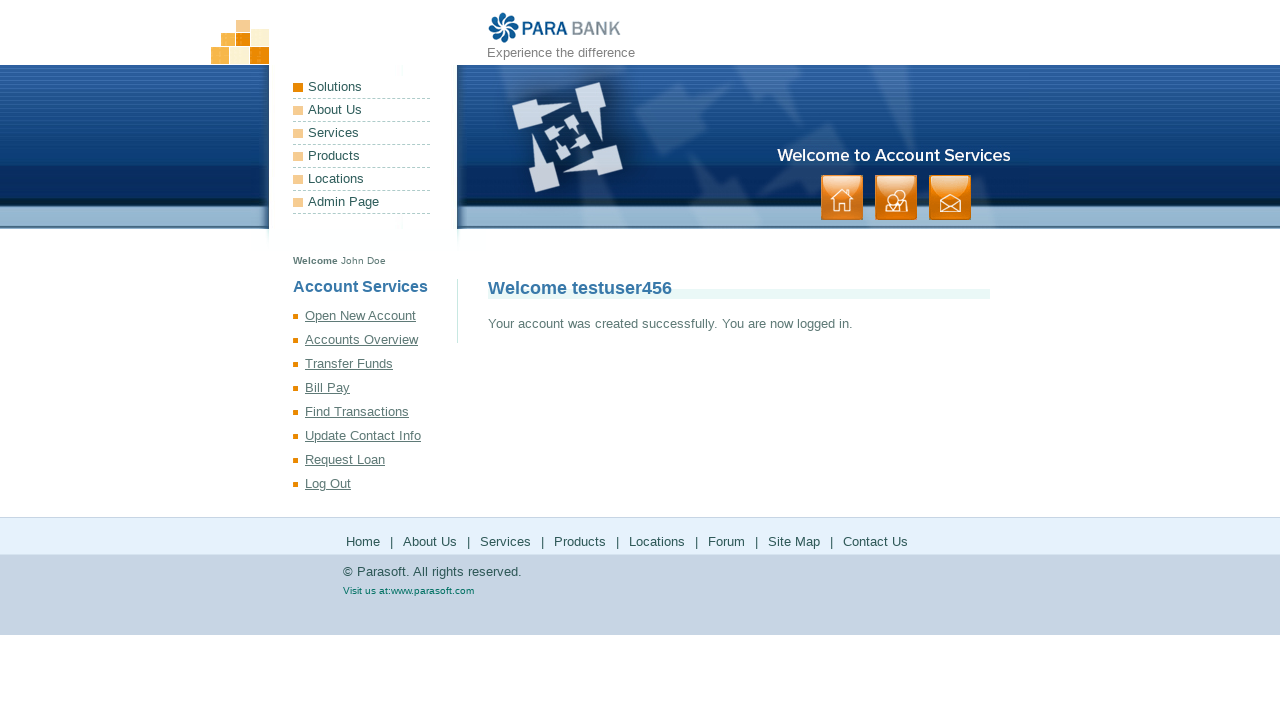